Tests window handling functionality by clicking a link that opens a new window, switching to it to verify the title, then returning to the original window

Starting URL: https://the-internet.herokuapp.com/windows

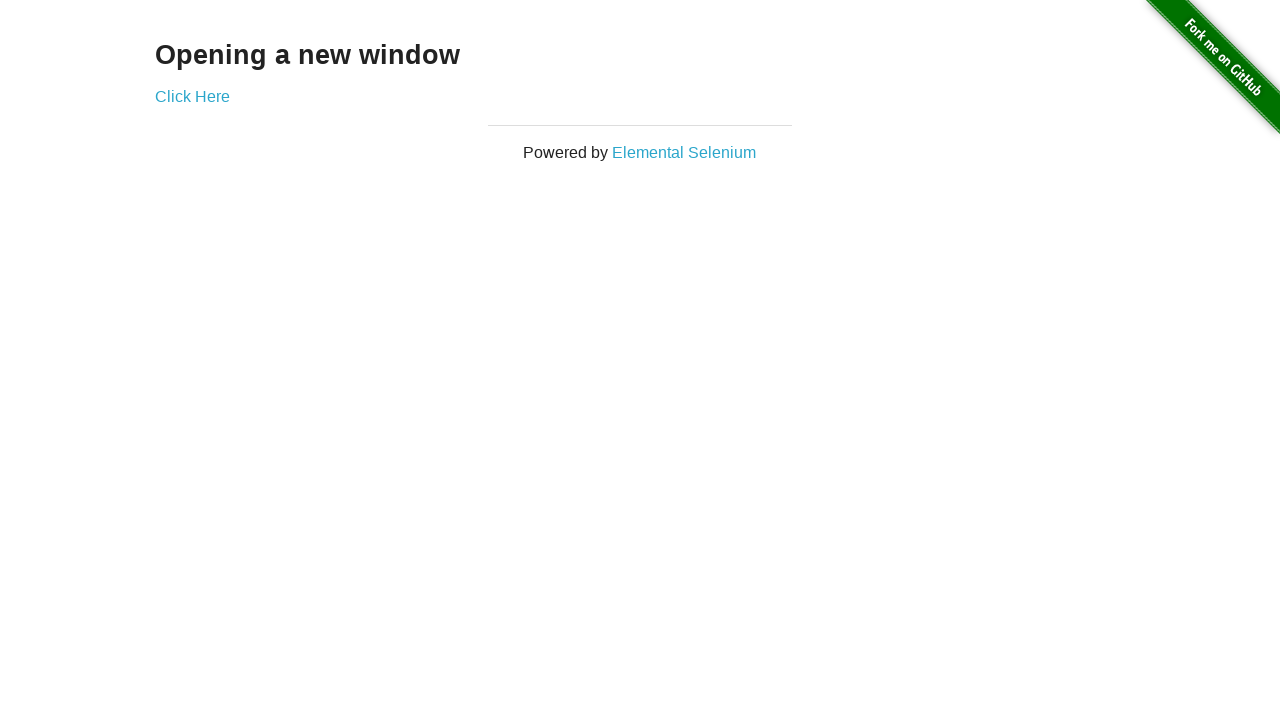

Clicked 'Click Here' link to open new window at (192, 96) on a:has-text('Click Here')
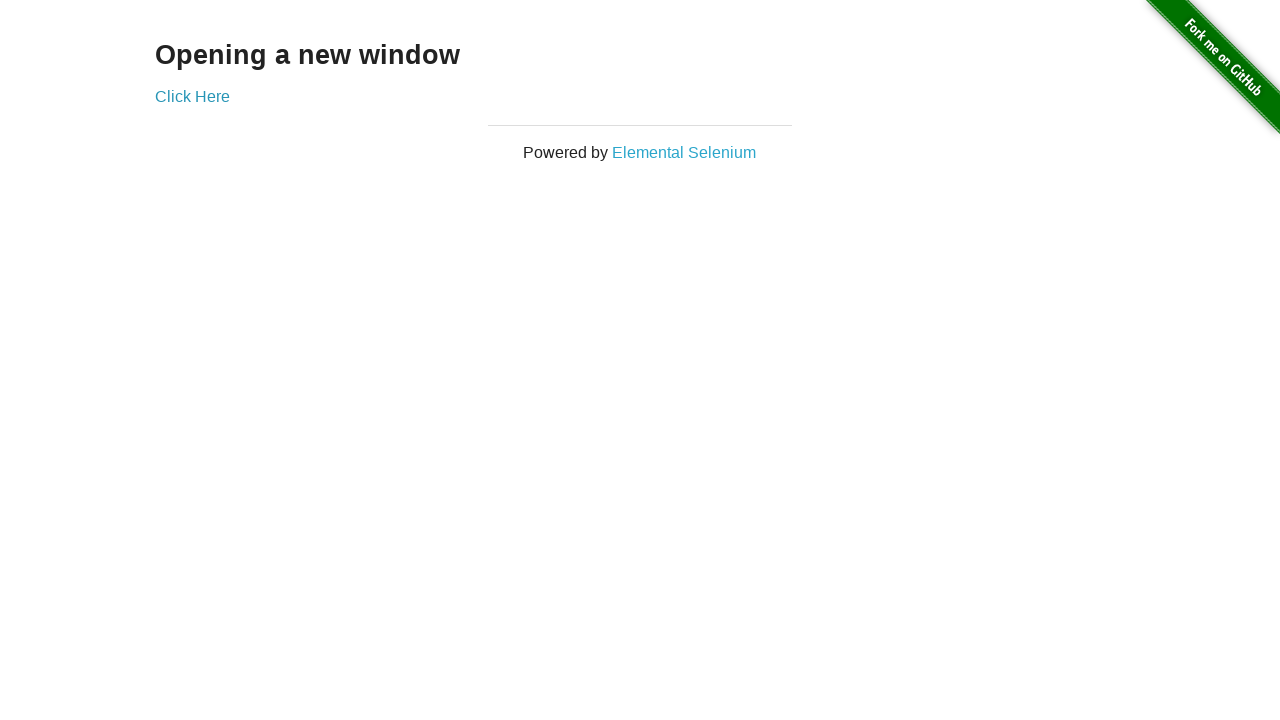

New window opened and captured
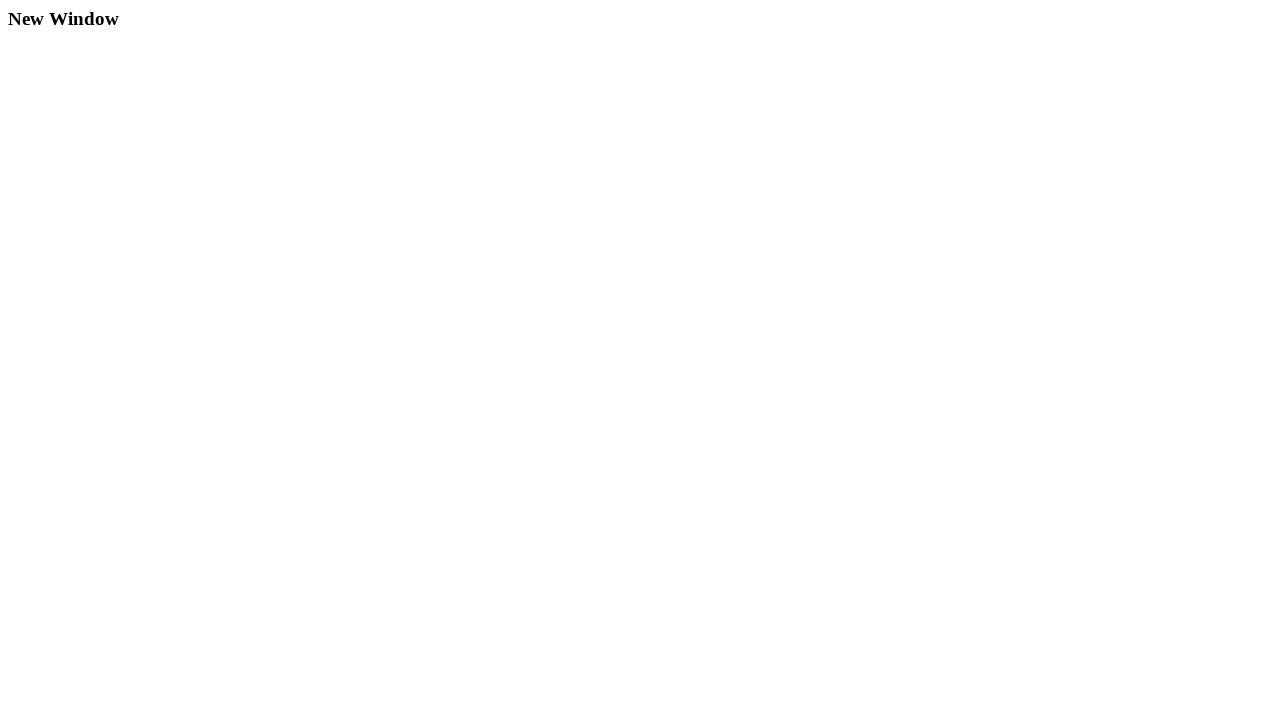

New window finished loading
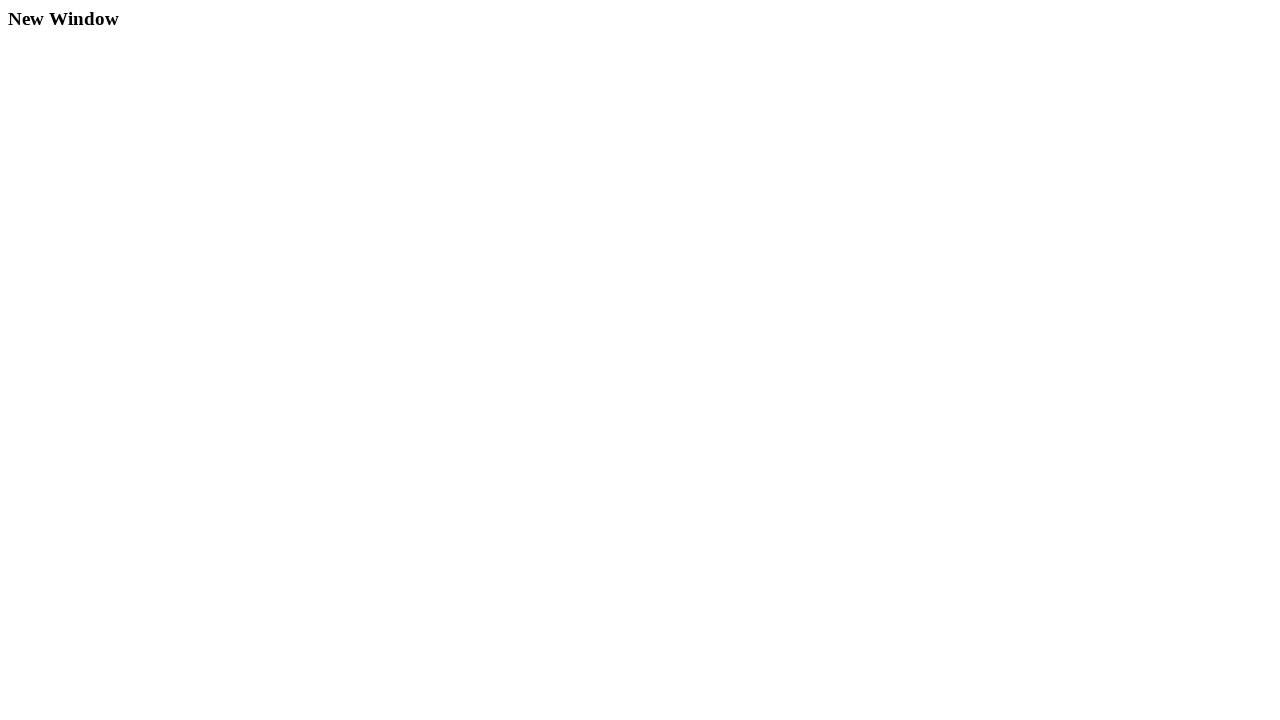

Retrieved new window title: 'New Window'
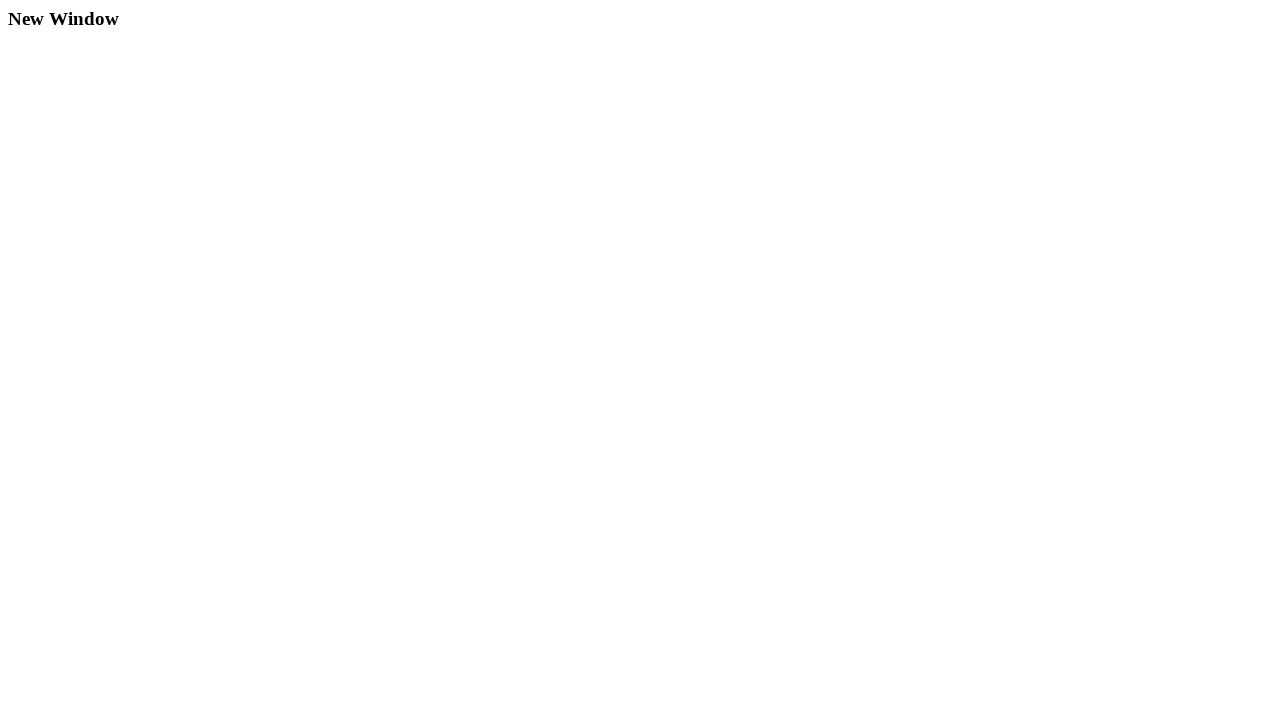

Verified new window title is 'New Window'
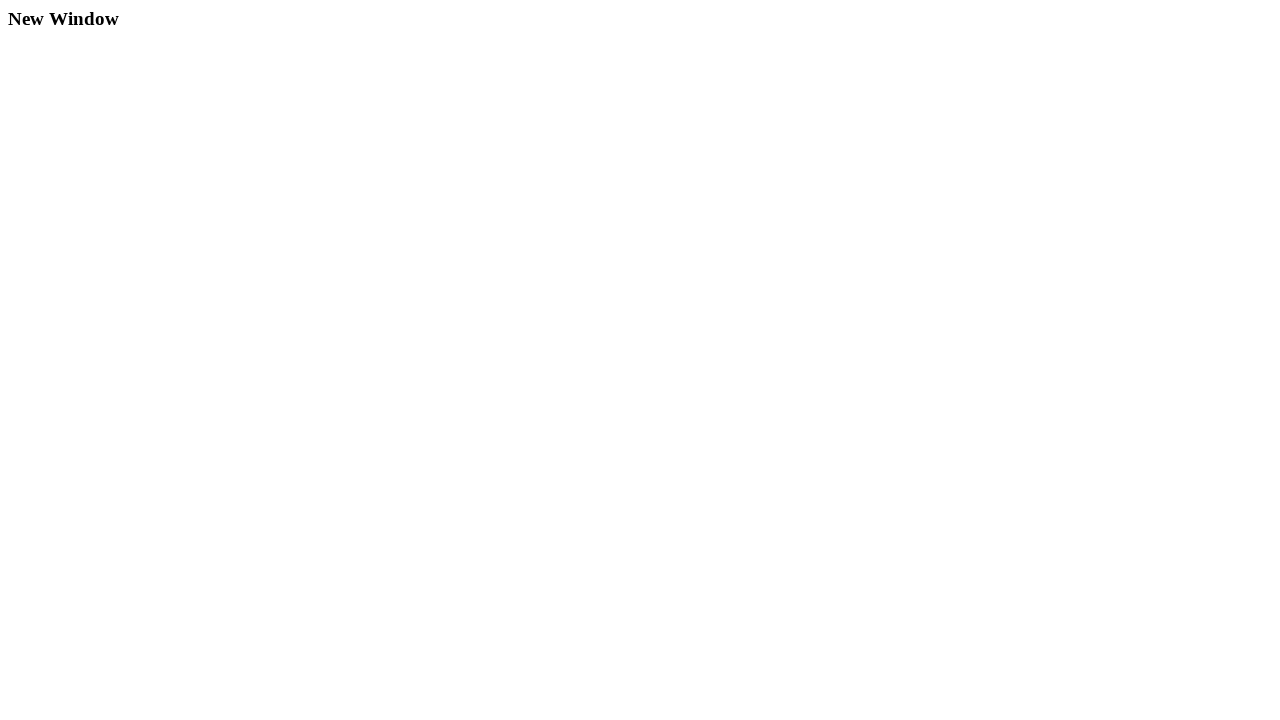

Closed new window
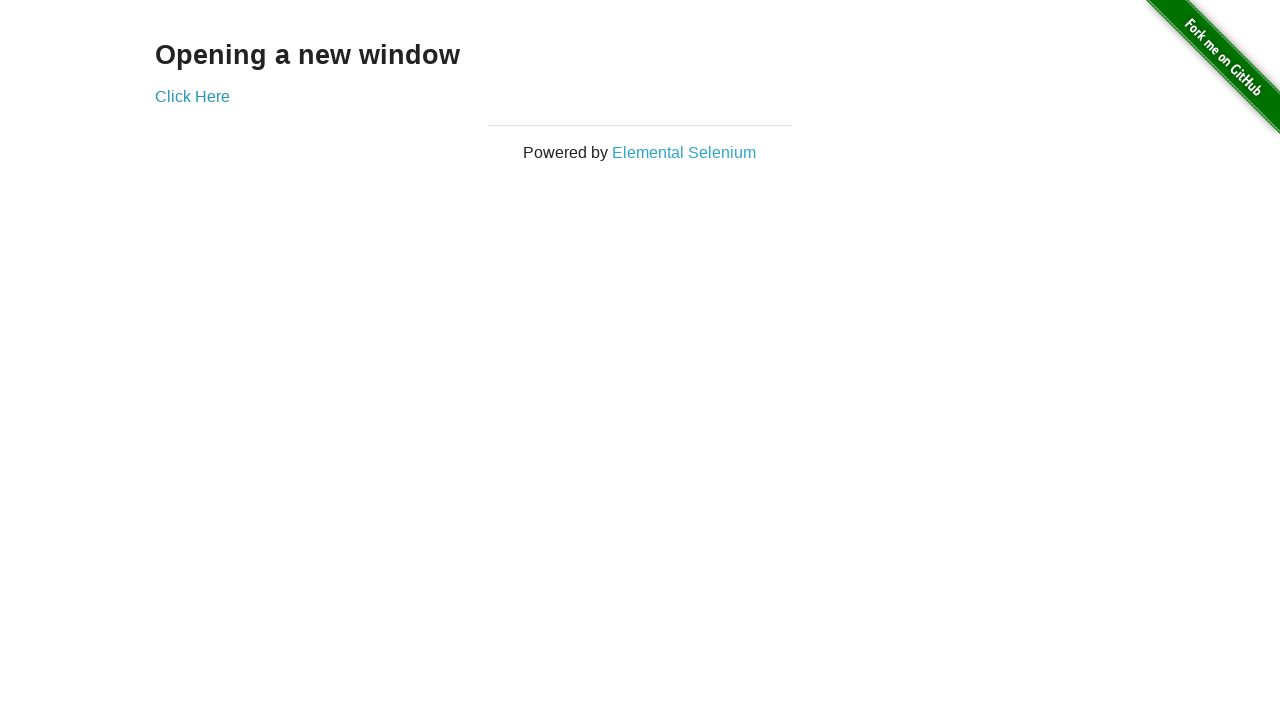

Retrieved original window title: 'The Internet'
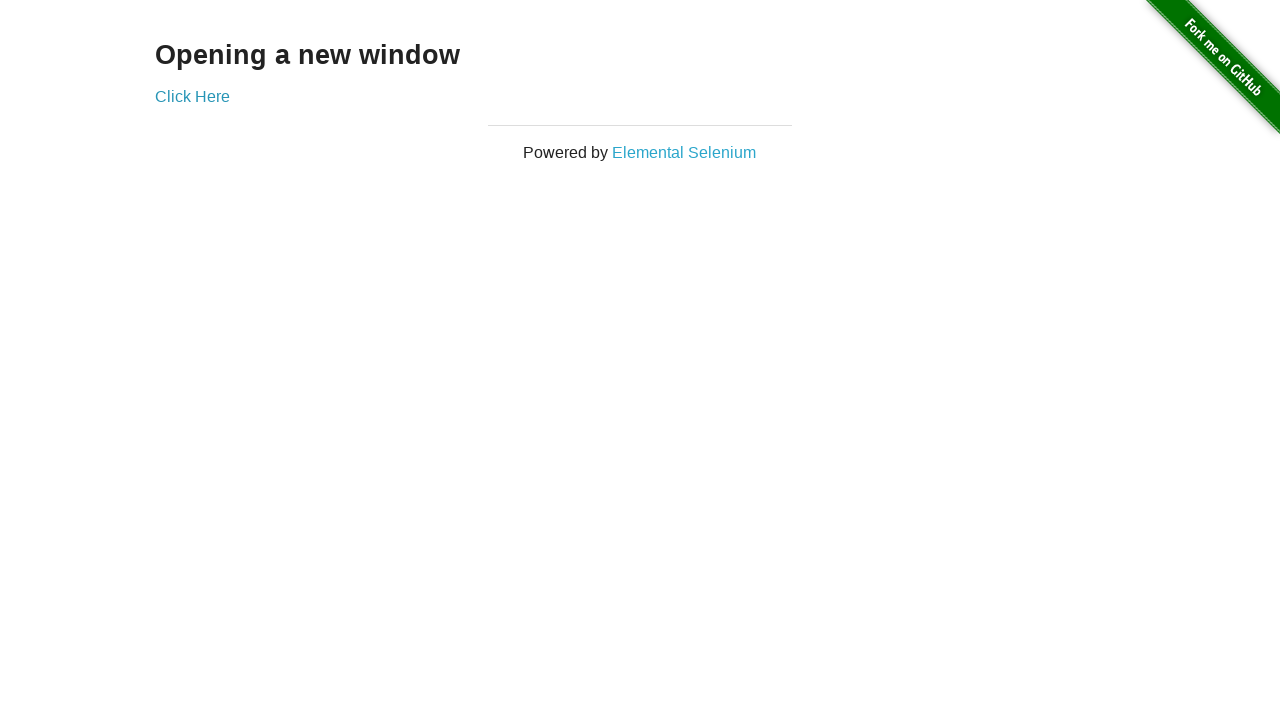

Verified original window title is 'The Internet'
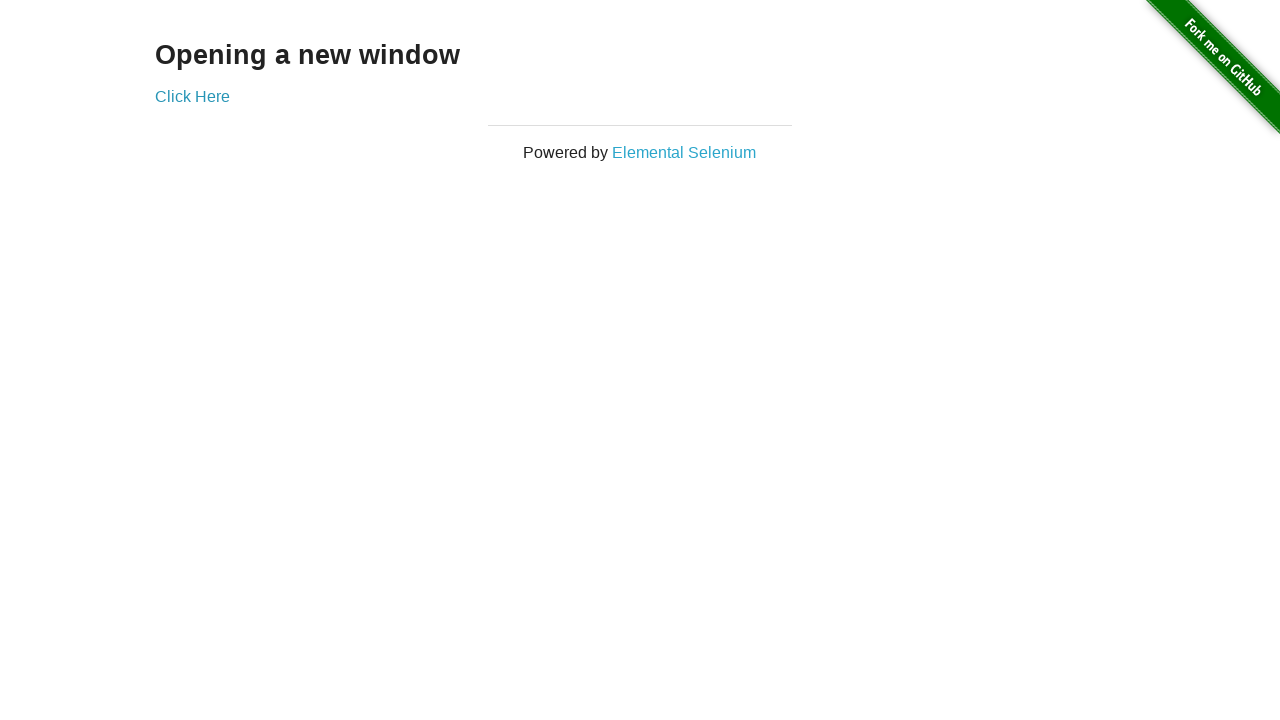

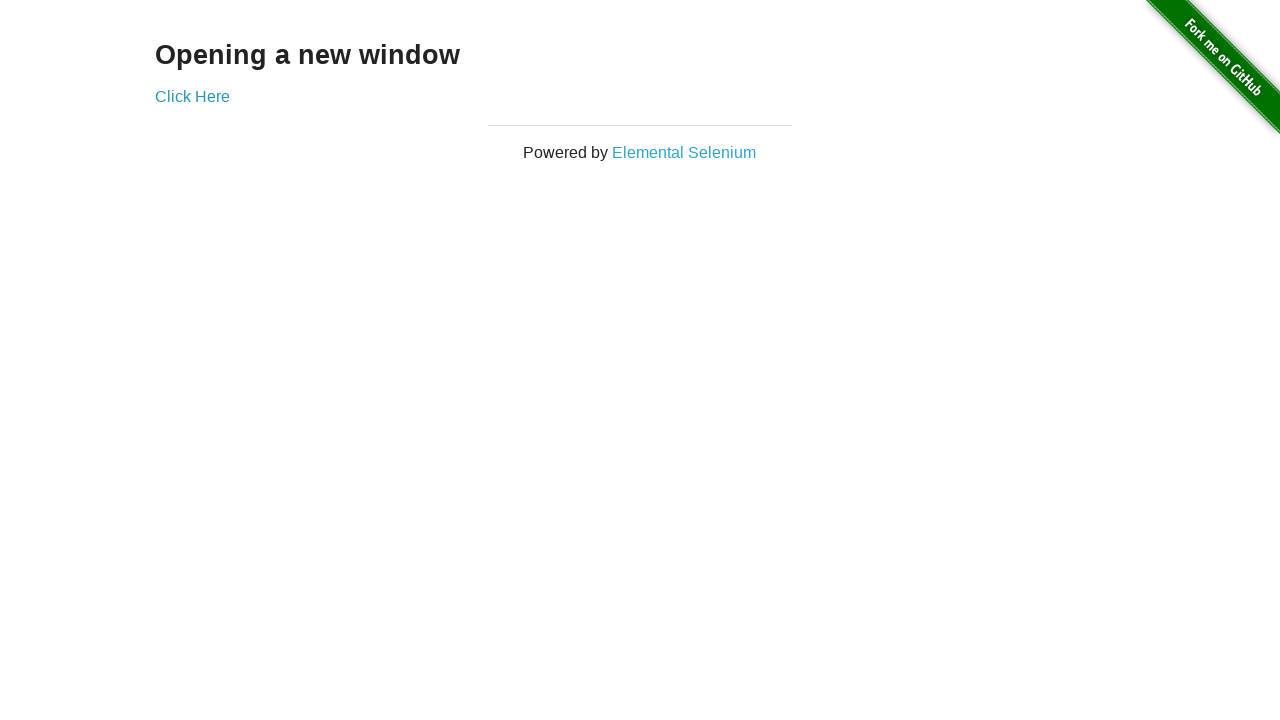